Tests waiting for specific text to appear after clicking a timer button

Starting URL: http://seleniumpractise.blogspot.com/2016/08/how-to-use-explicit-wait-in-selenium.html

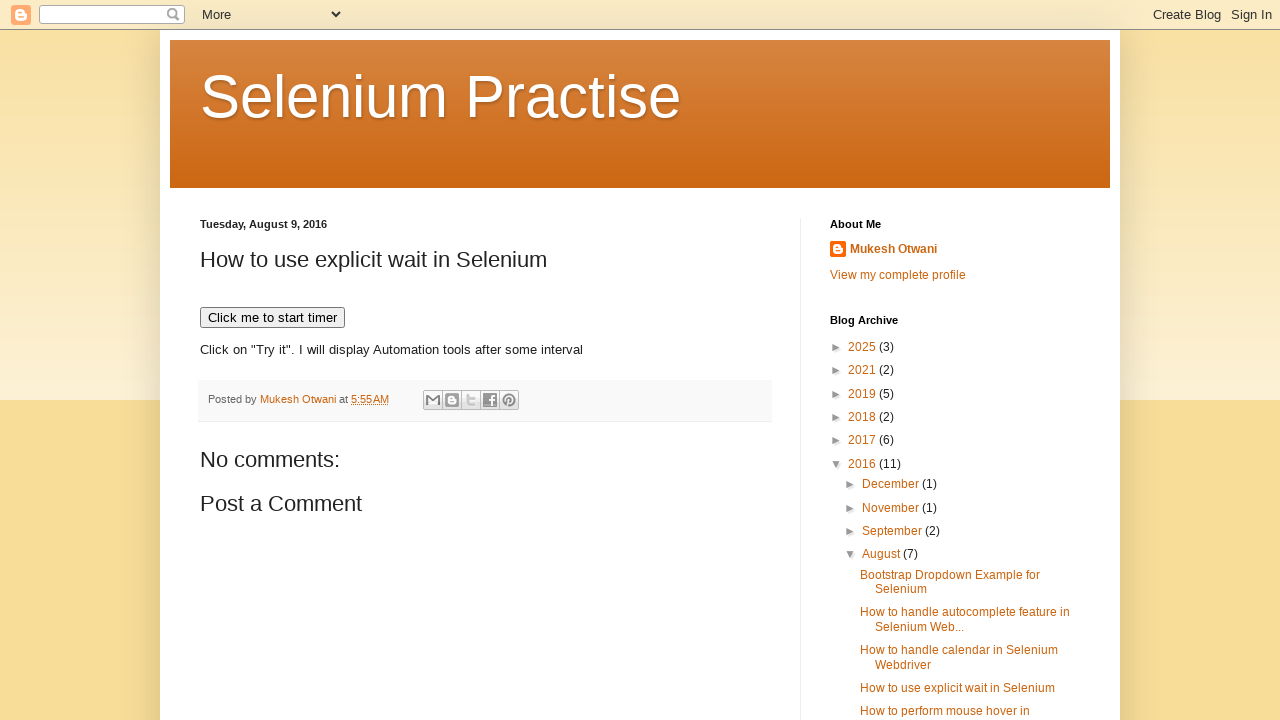

Navigated to explicit wait example page
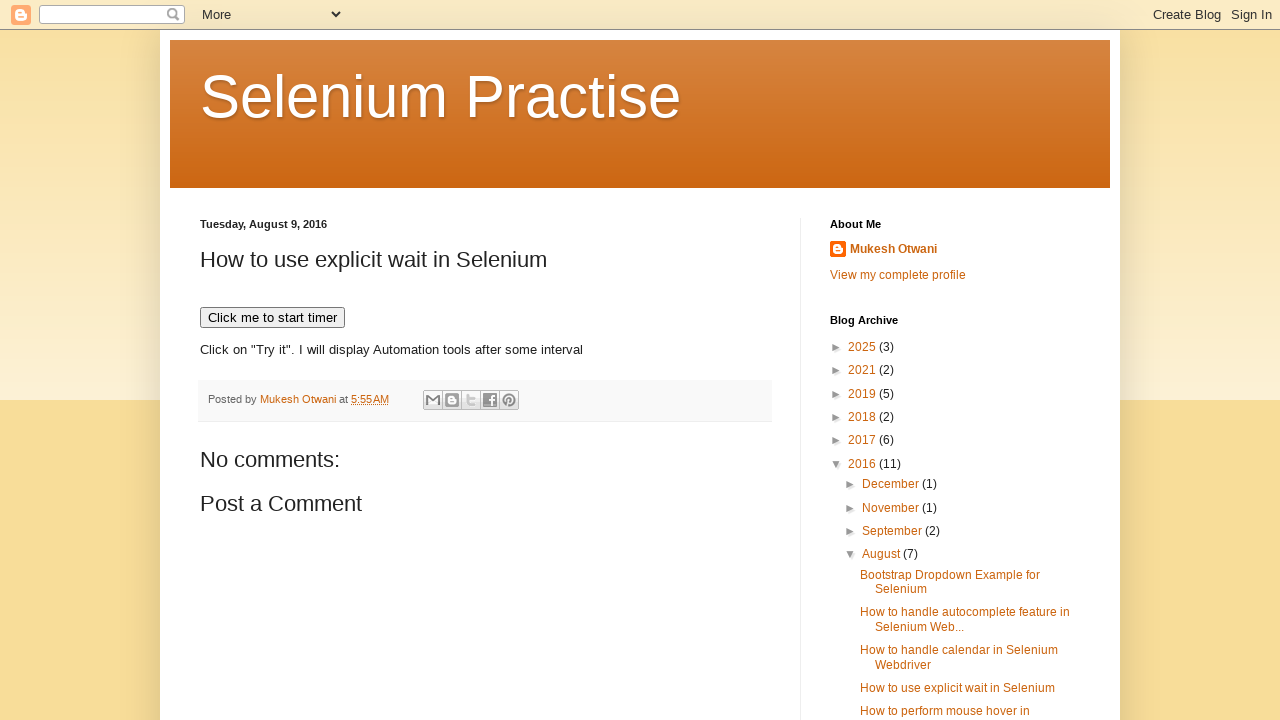

Clicked 'Click me to start timer' button at (272, 318) on button:has-text("Click me to start timer")
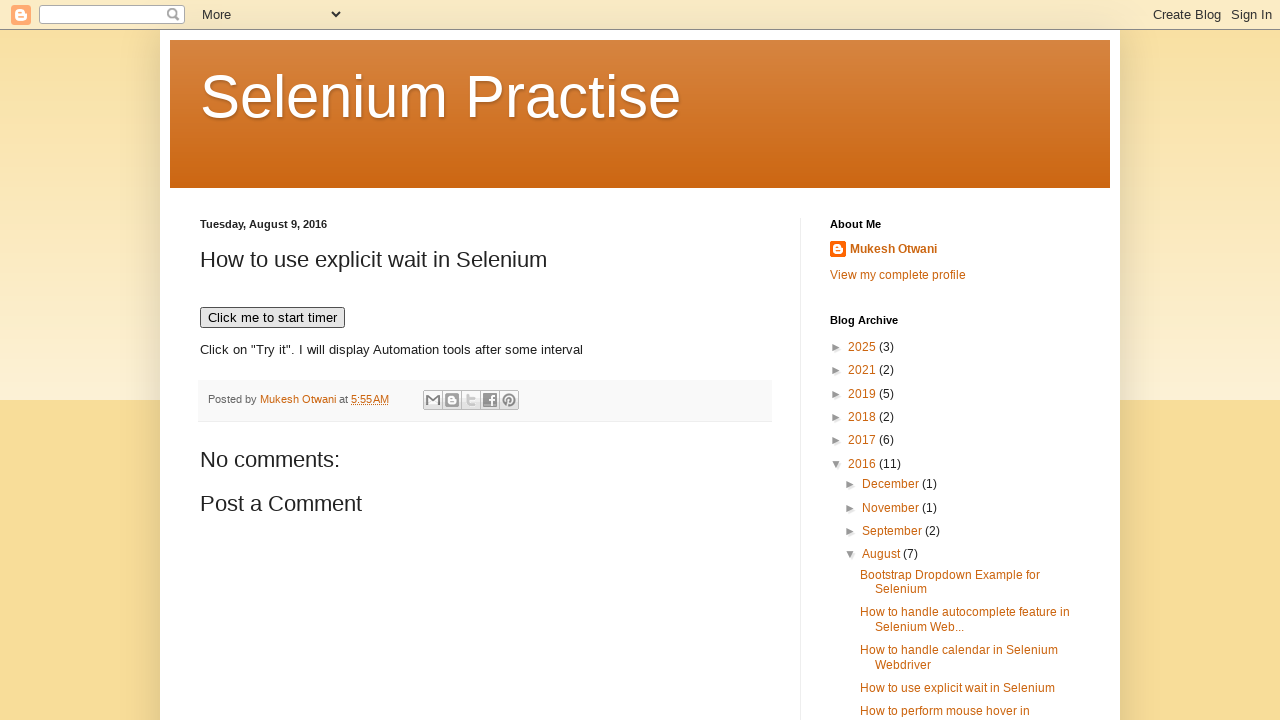

Waited for 'WebDriver' text to appear in #demo element
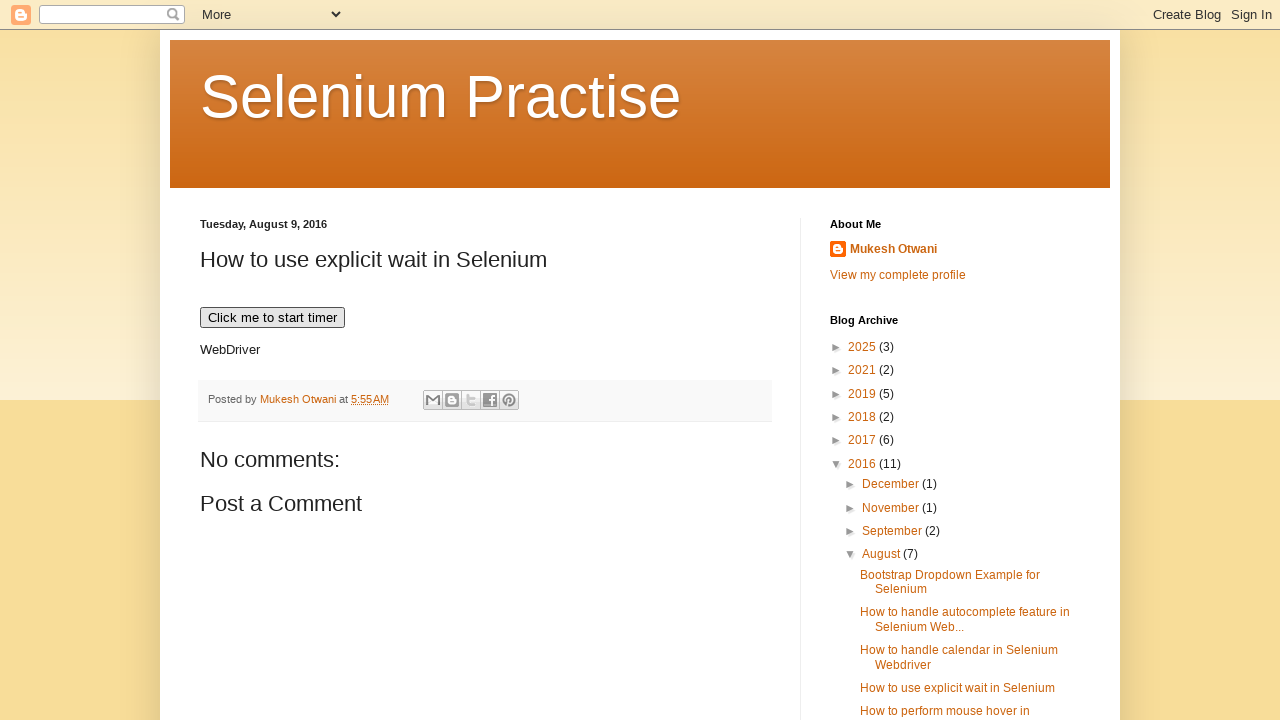

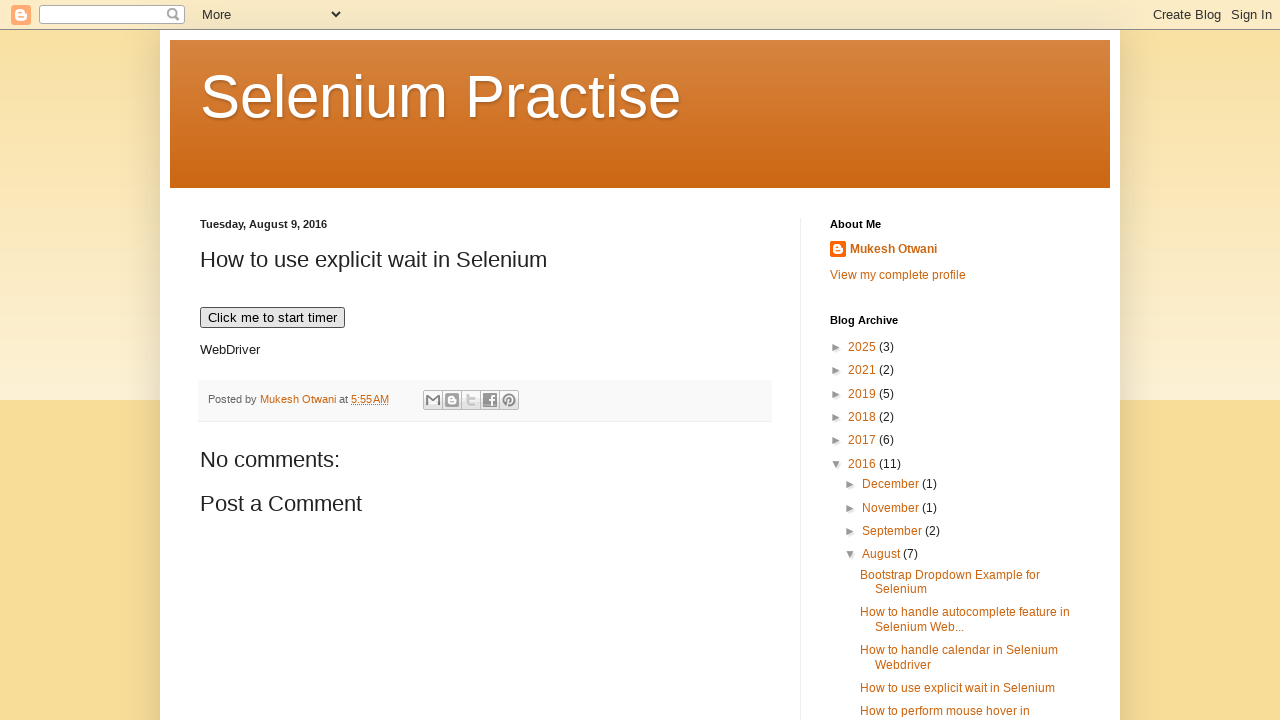